Tests timeout behavior by clicking a button that triggers an AJAX request and then clicking on the success element once it appears.

Starting URL: http://uitestingplayground.com/ajax

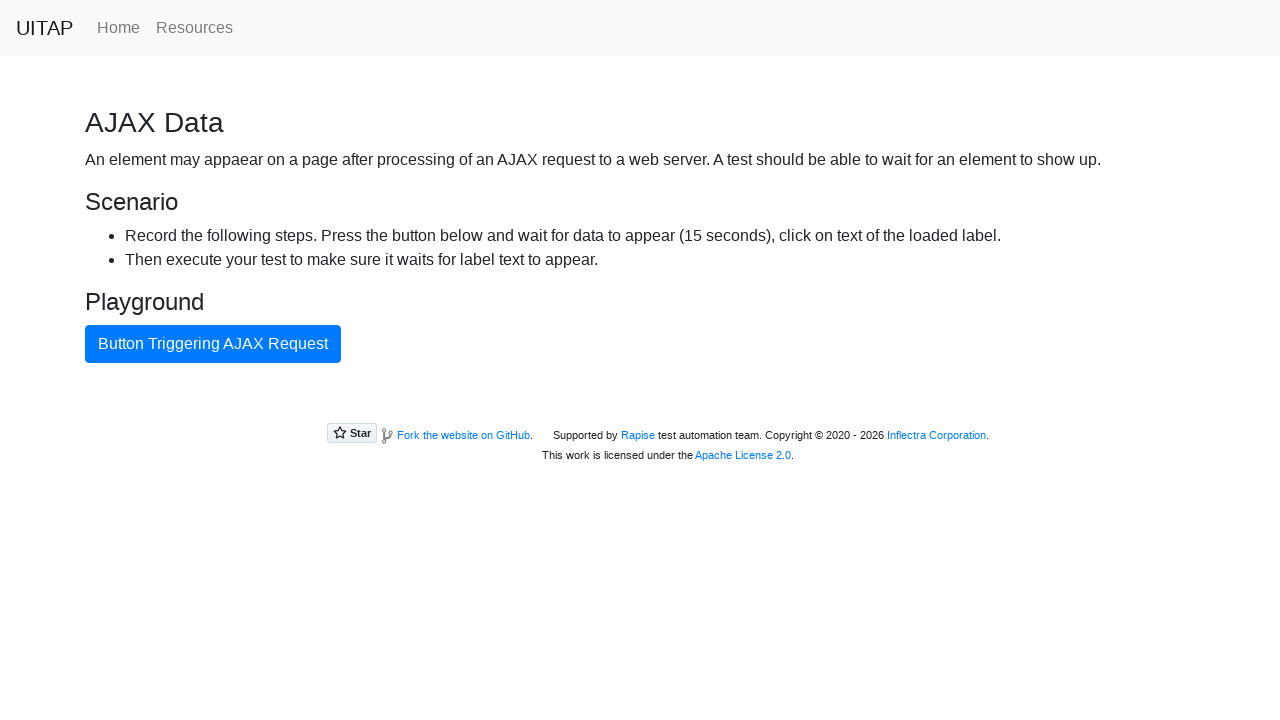

Clicked button that triggers AJAX request at (213, 344) on internal:text="Button Triggering AJAX Request"i
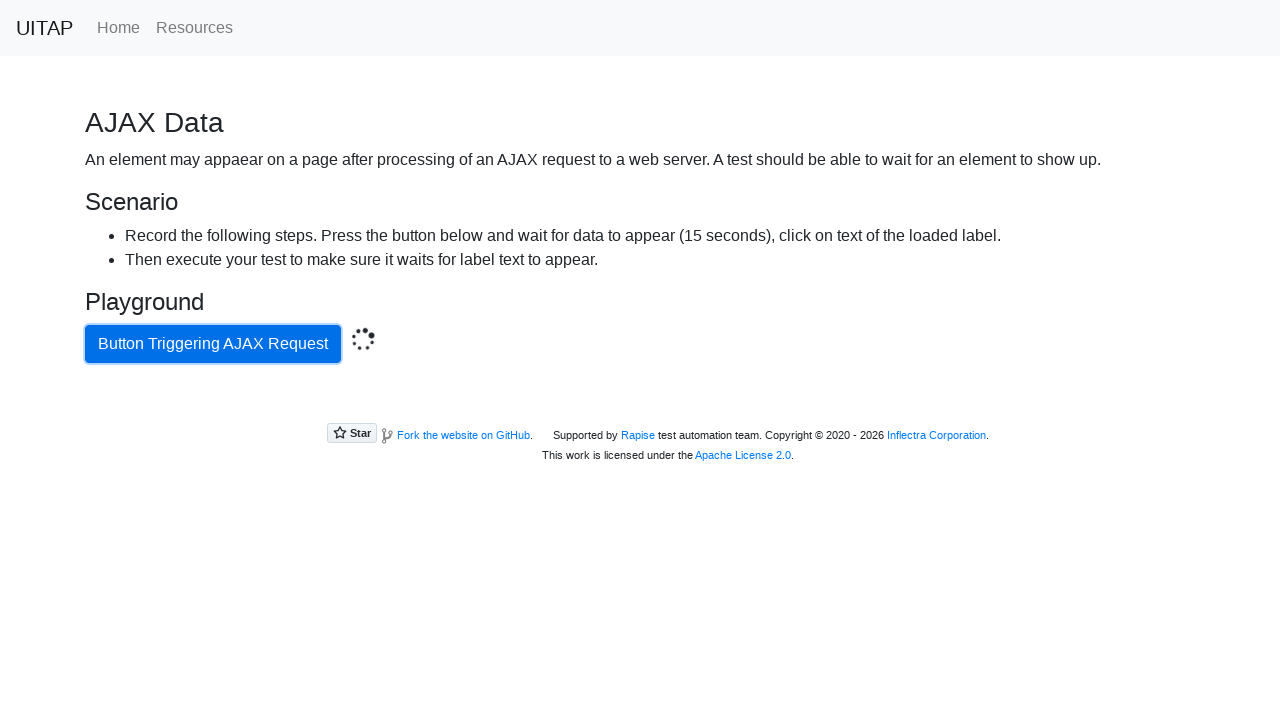

Clicked success element after AJAX response at (640, 405) on .bg-success
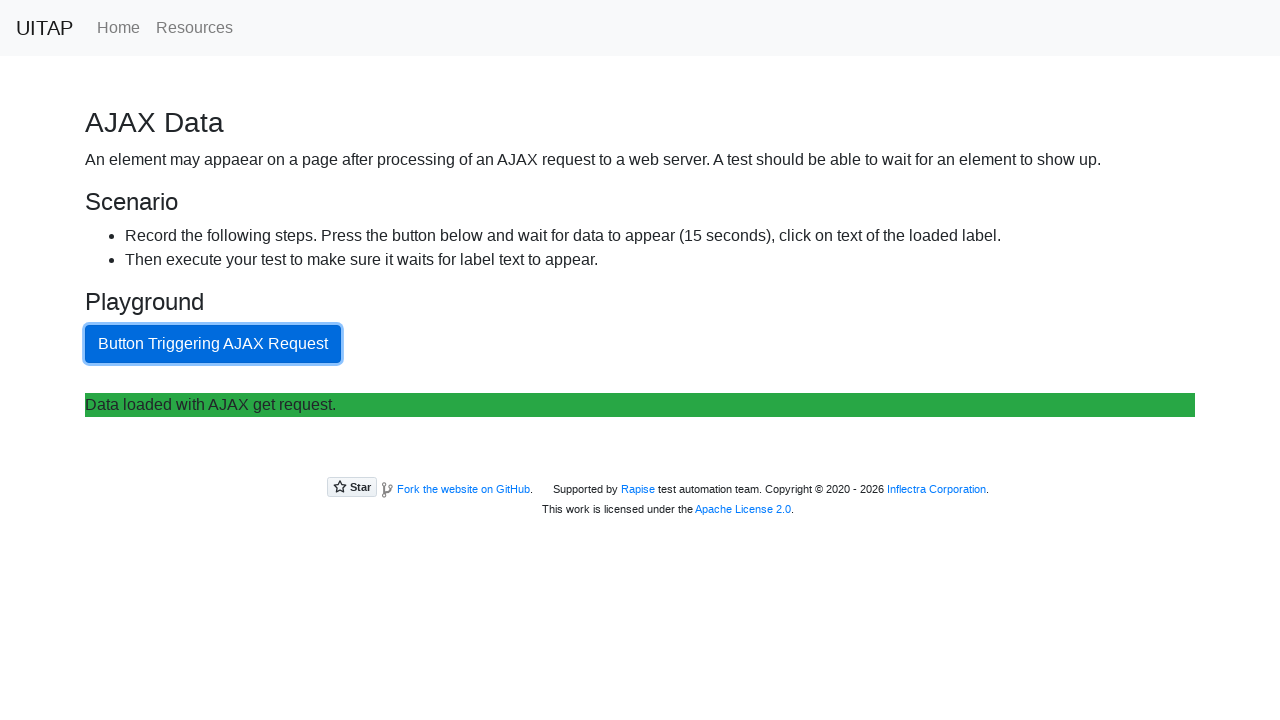

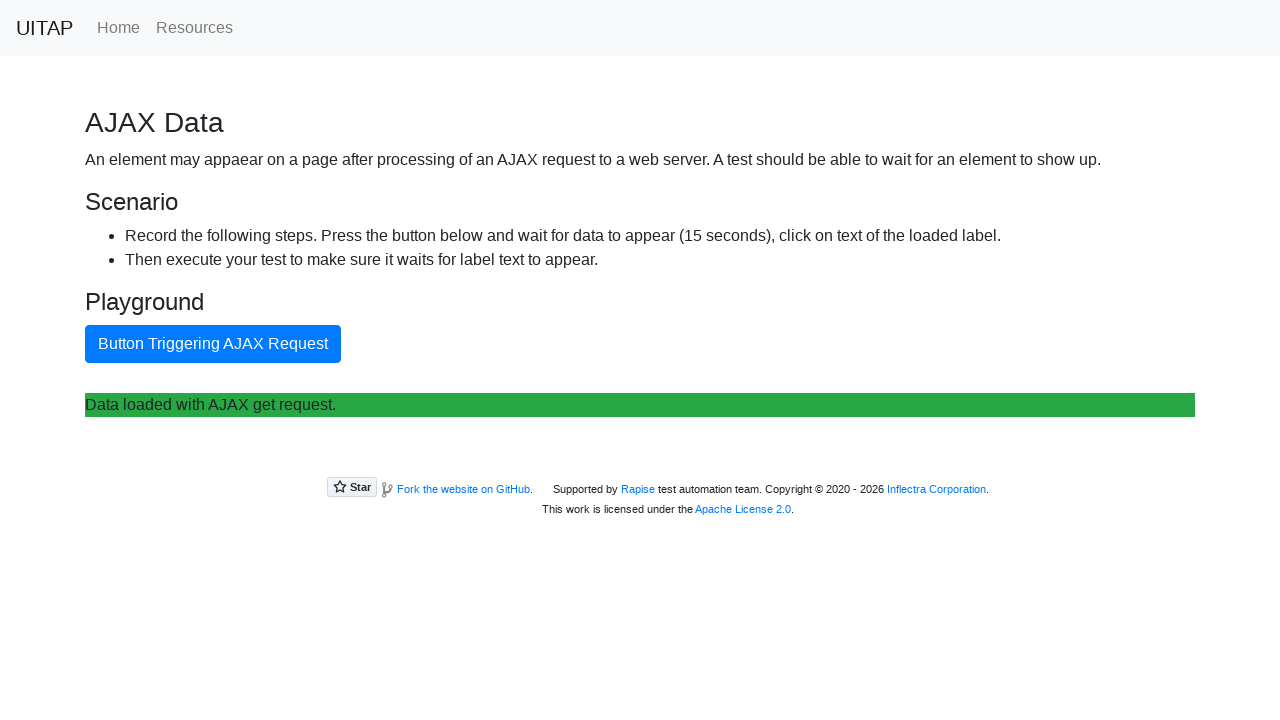